Navigates to LeafGround dashboard page and fills an email input field with text as a basic form interaction test.

Starting URL: https://www.leafground.com/dashboard.xhtml

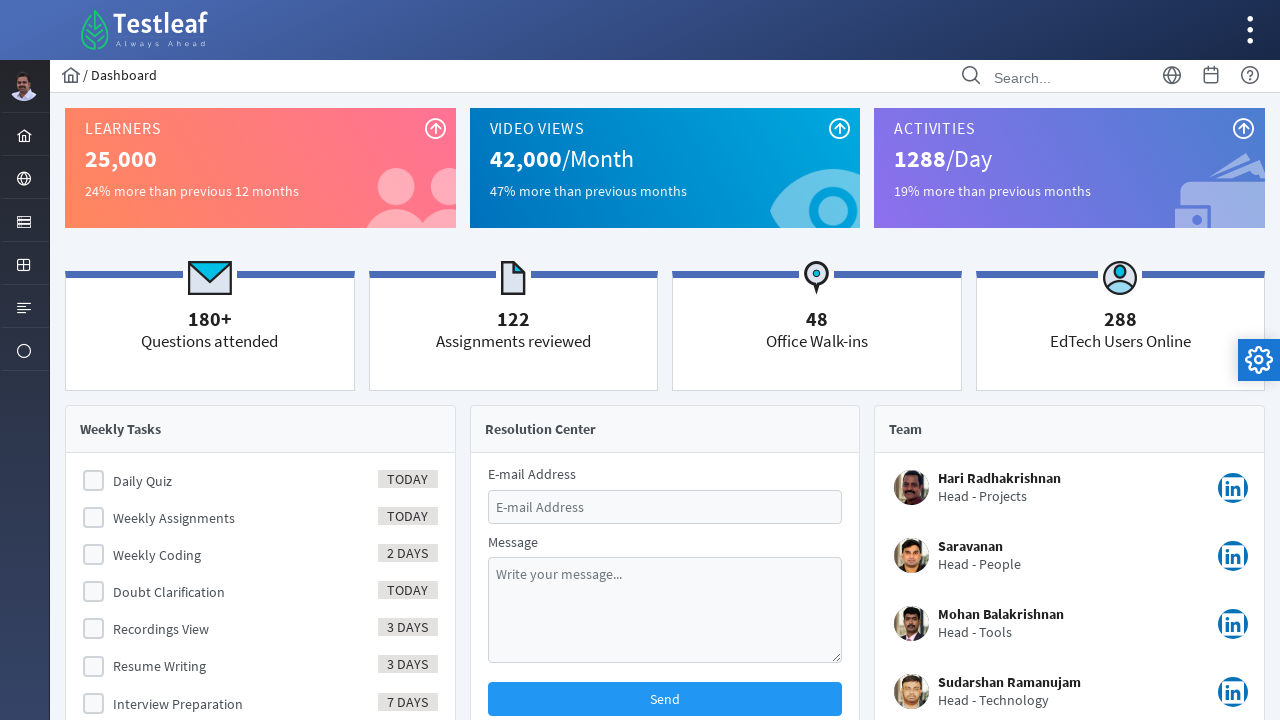

Waited for page container element to load
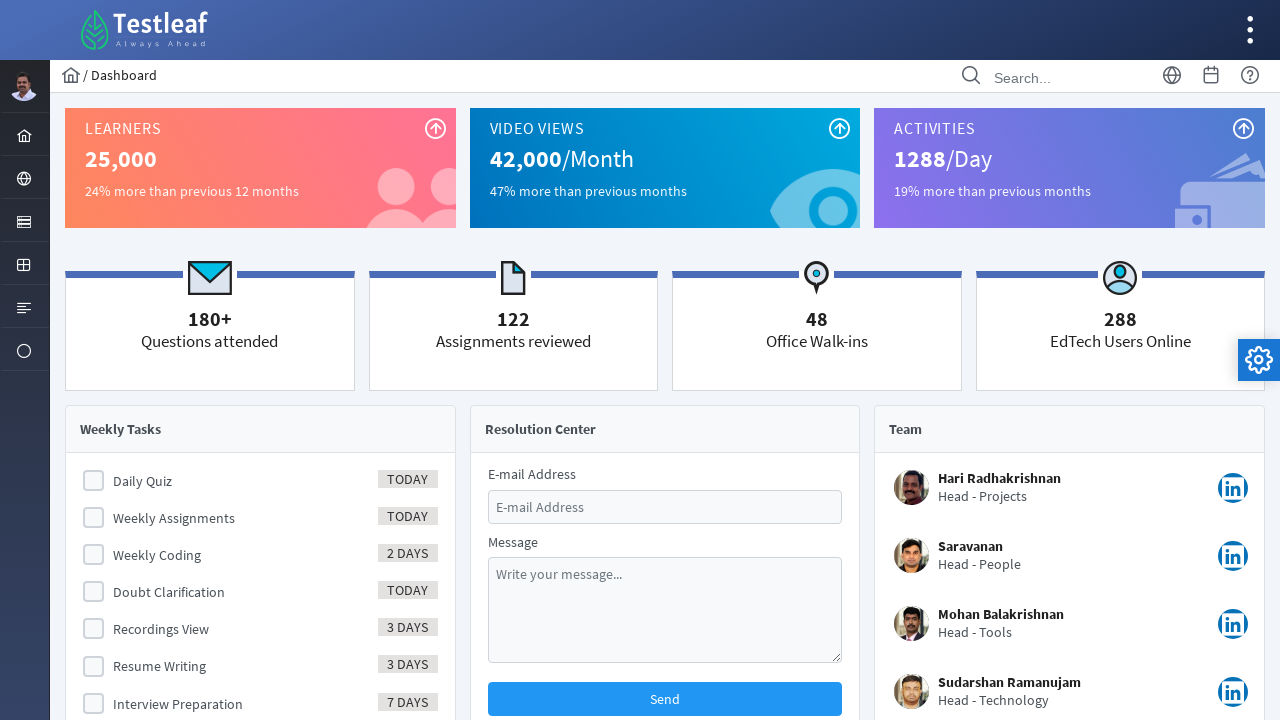

Filled email input field with 'Hello' on input#email
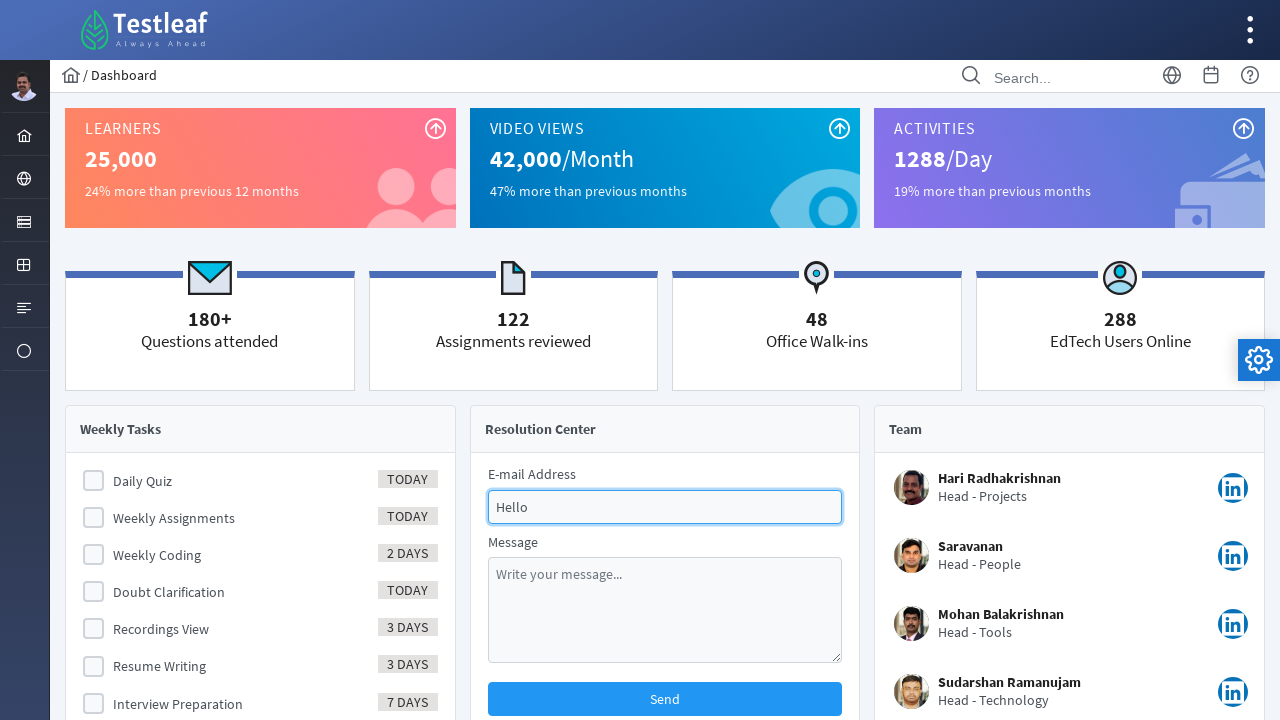

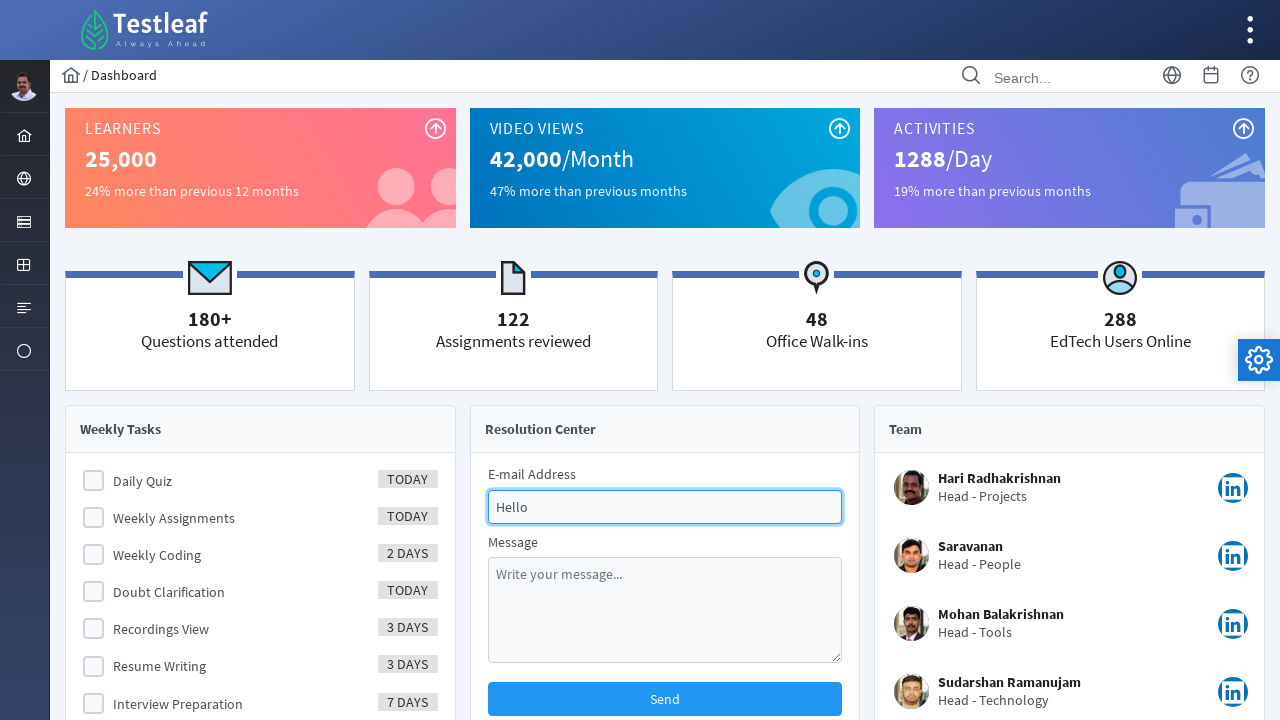